Starts the game and selects car option 2 (grey car) via the alert dialog.

Starting URL: https://borbely-dominik-peter.github.io/WebProjekt3/

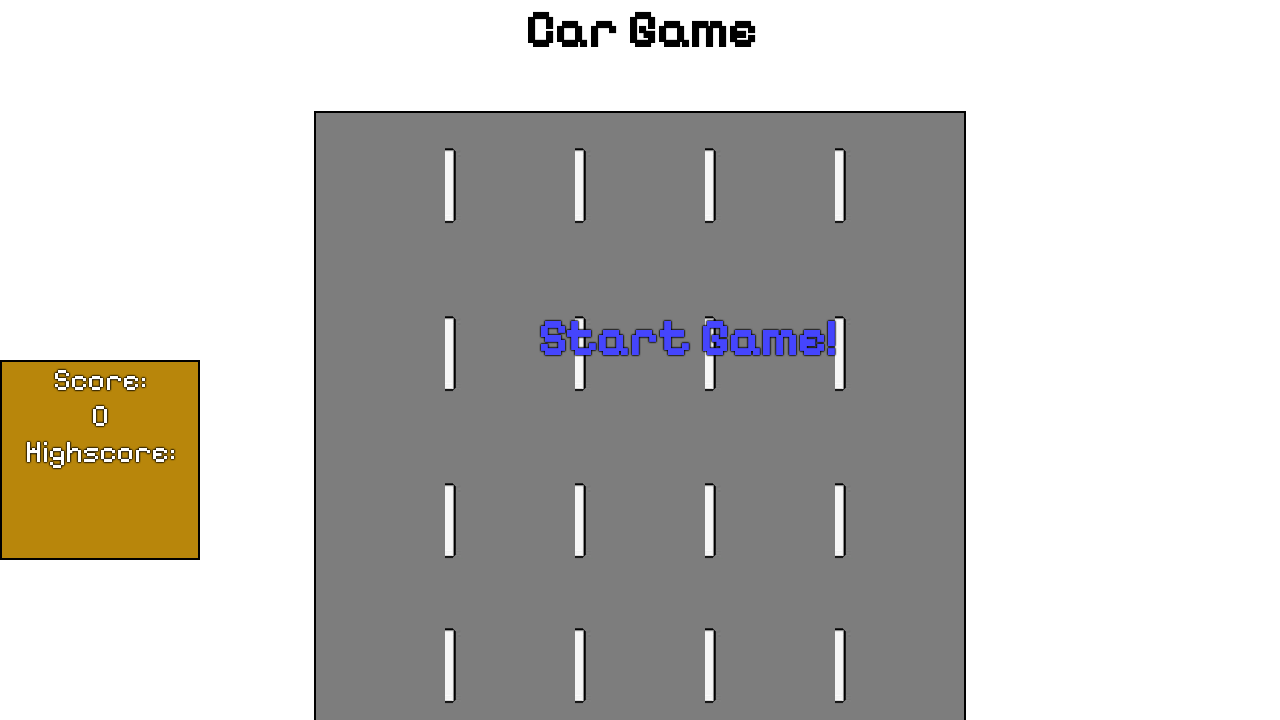

Set up dialog handler to accept car option 2 (grey car)
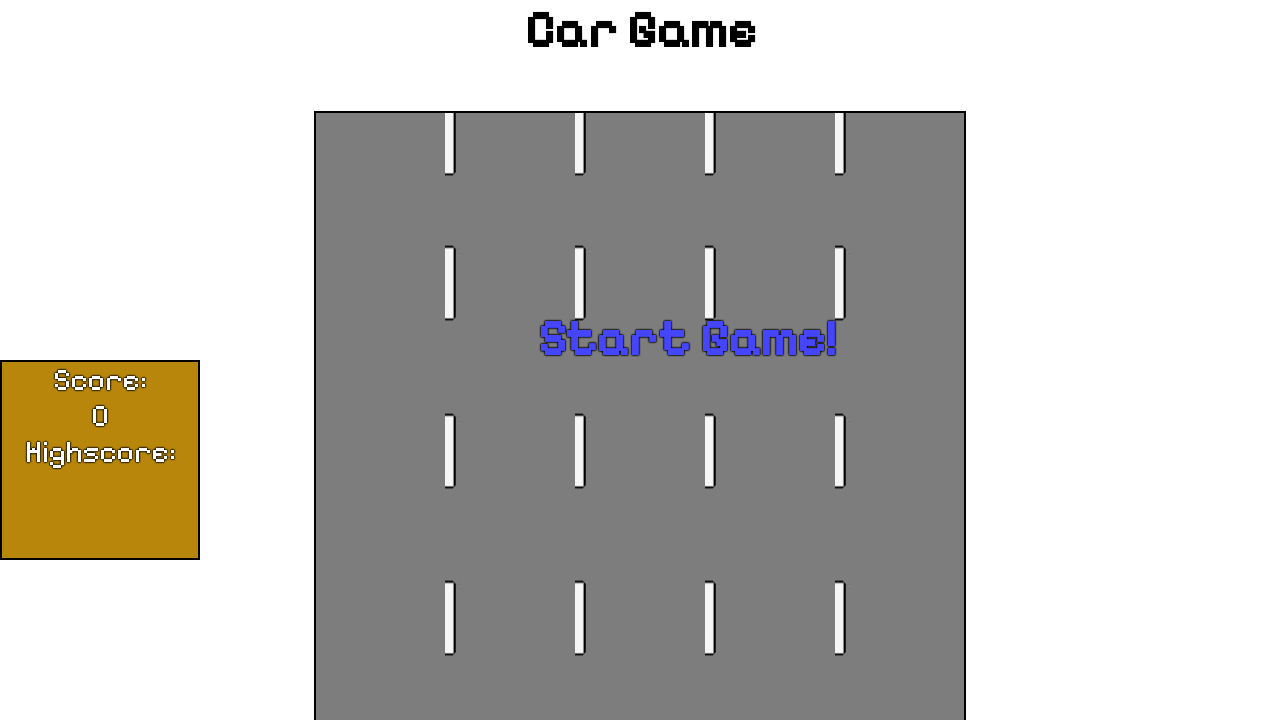

Clicked start game button at (687, 338) on #startText
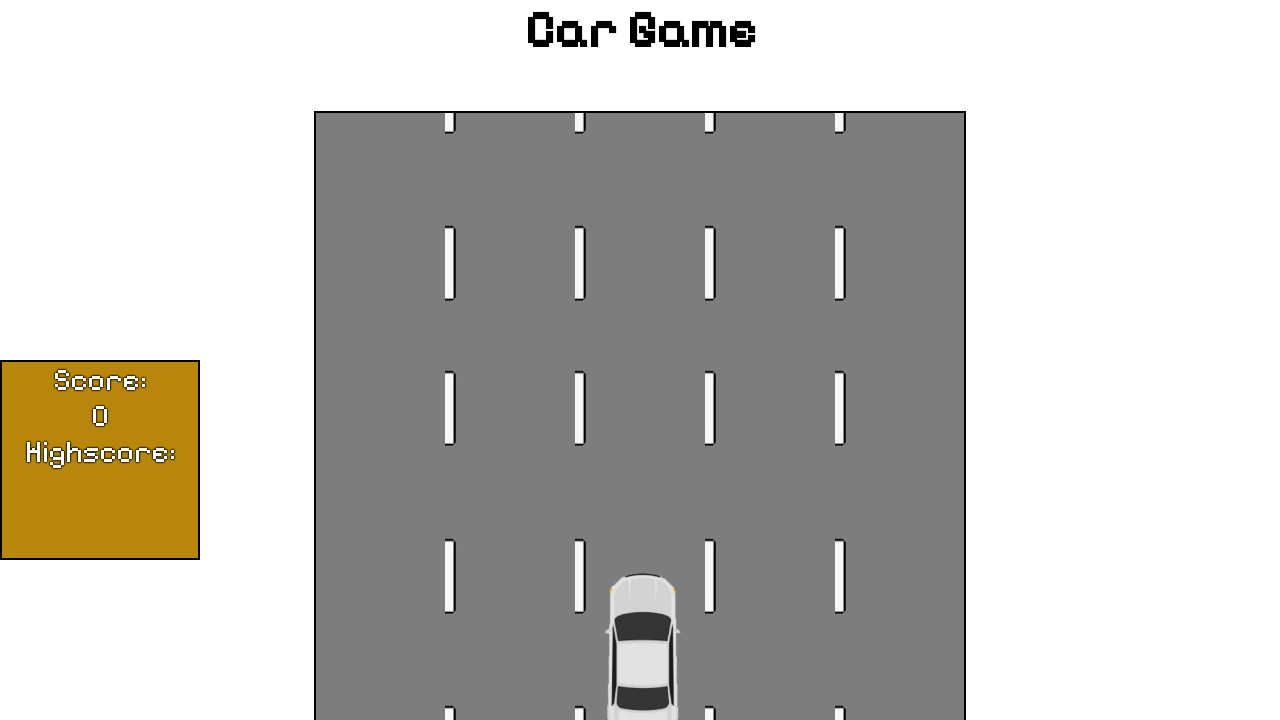

Car selection complete and game started with grey car (option 2)
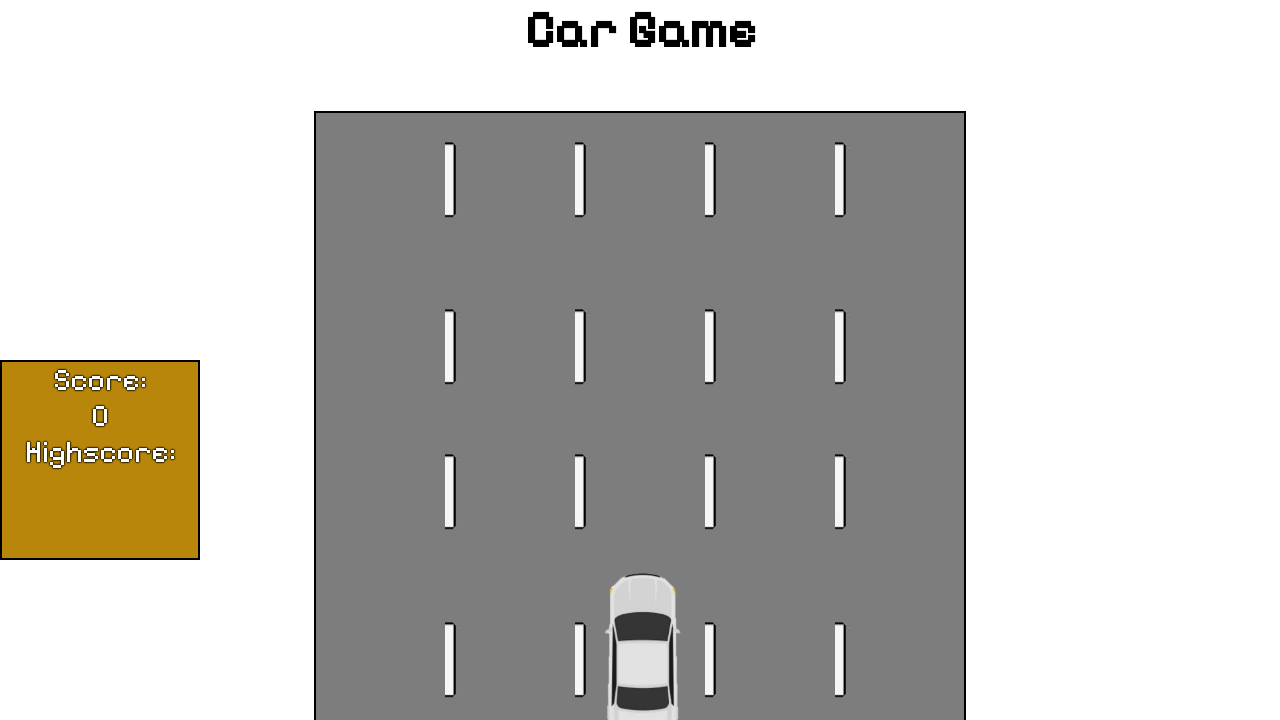

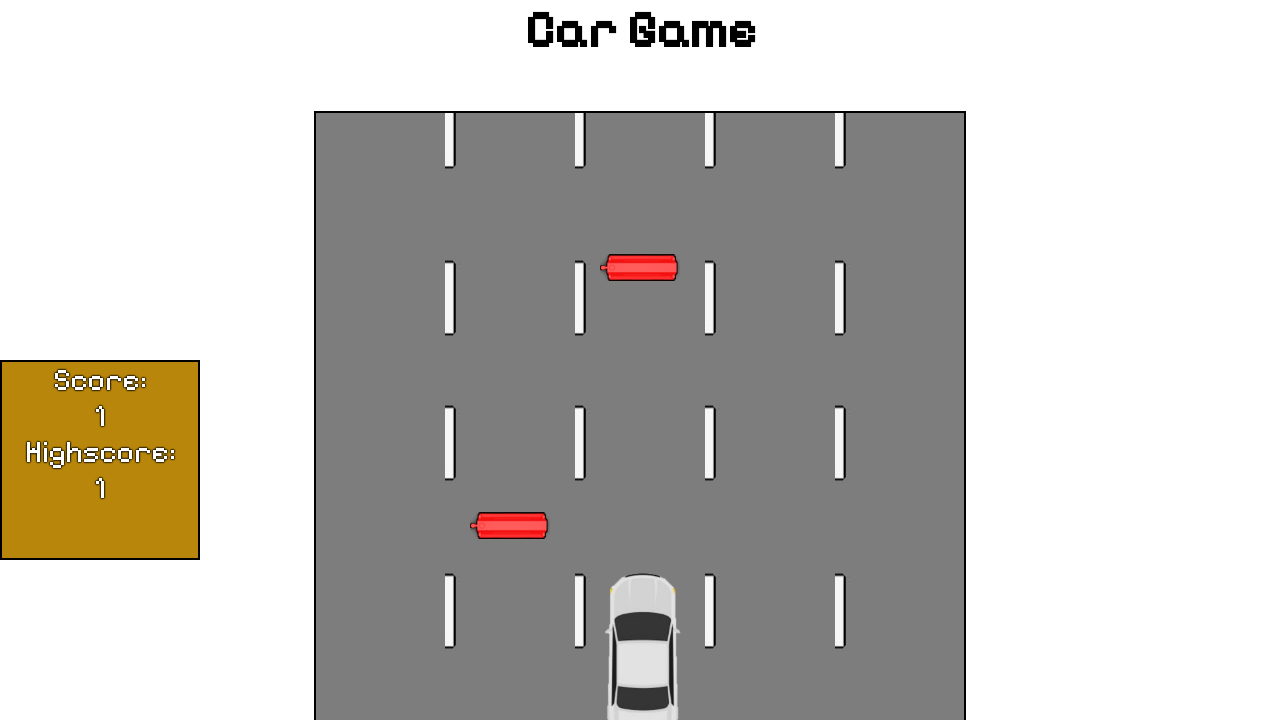